Tests filling a text area on the omayo test page by entering text into an input field with id 'ta1'

Starting URL: https://omayo.blogspot.com/

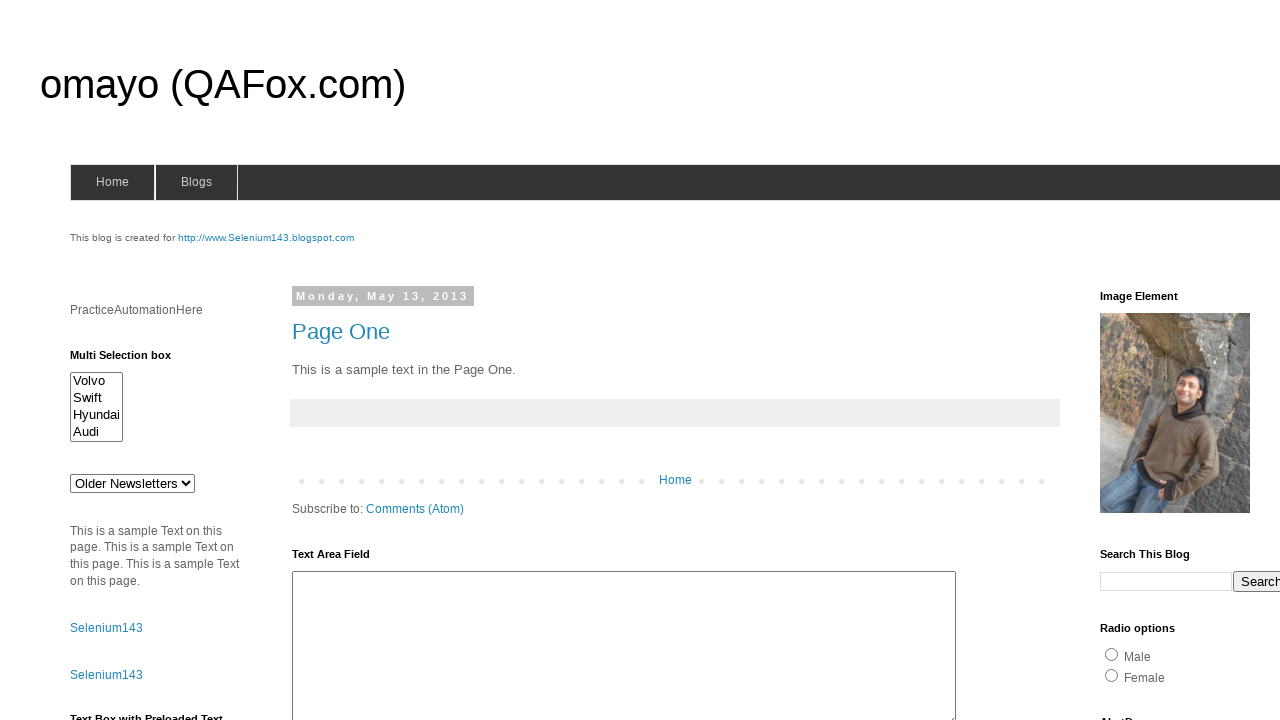

Filled text area with id 'ta1' with text 'vijay' on #ta1
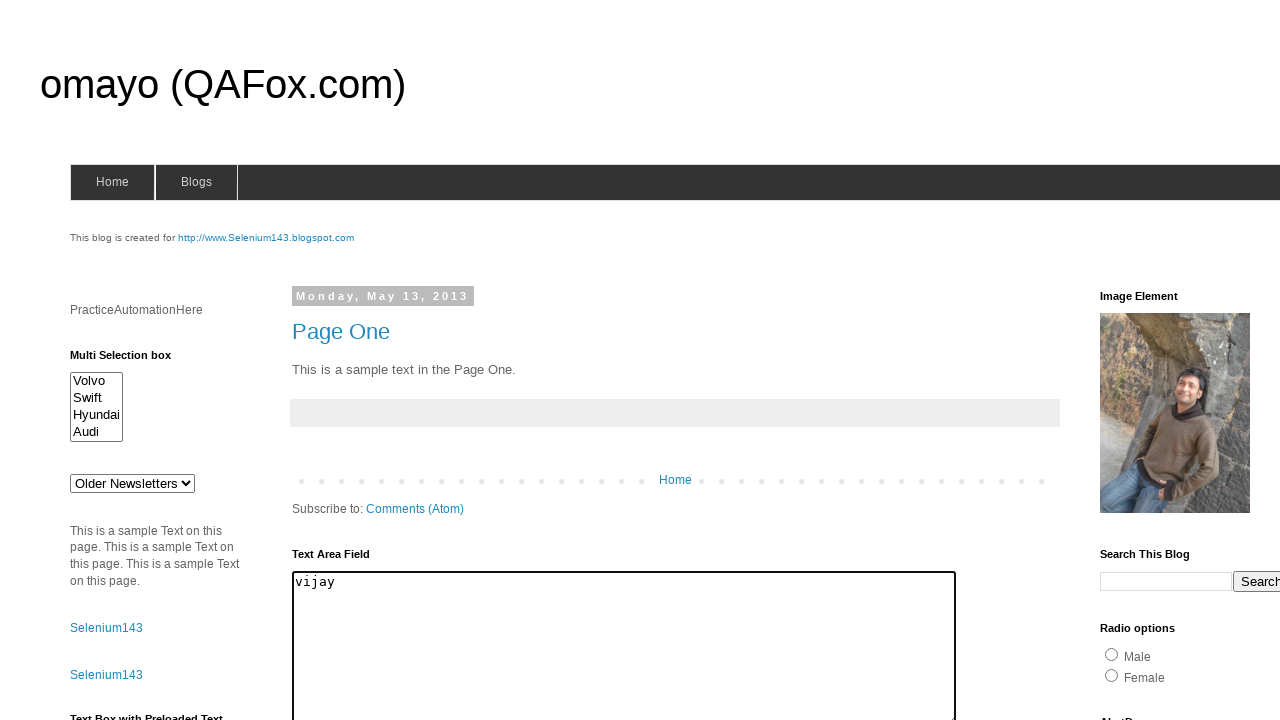

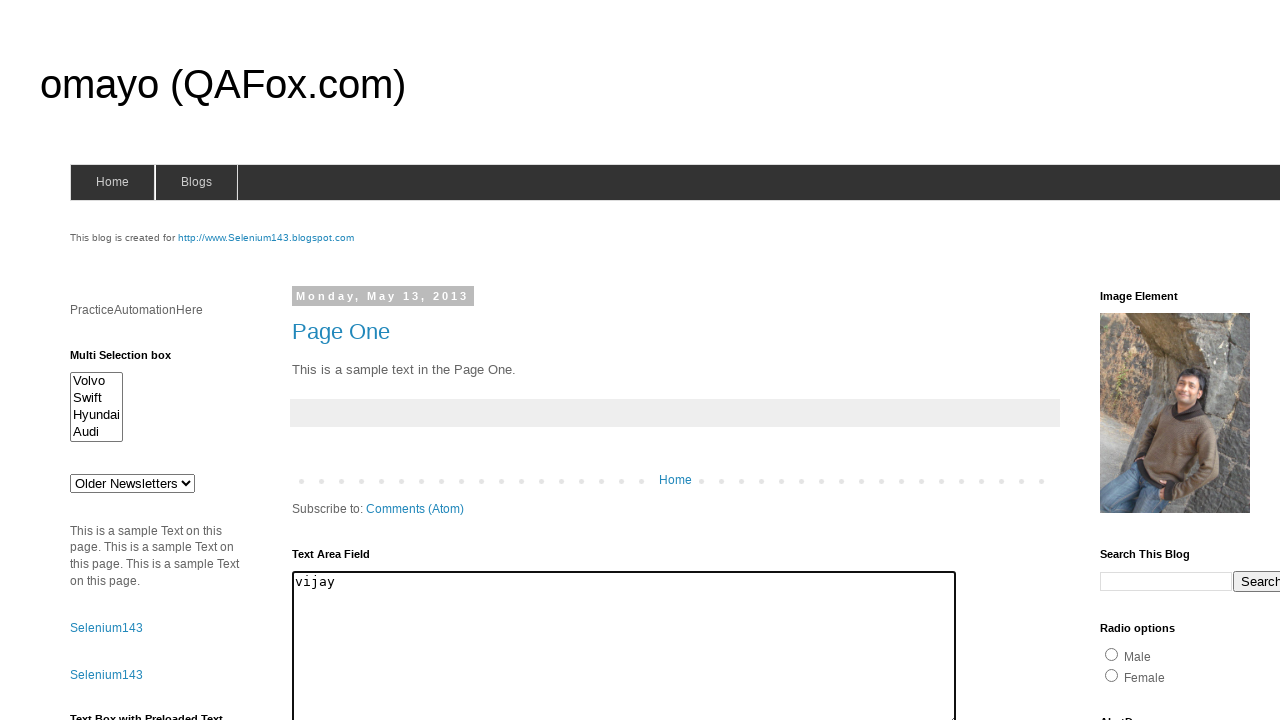